Tests clicking on a link by finding an element with link text "Elemental Selenium" and clicking it to navigate to the linked page.

Starting URL: https://the-internet.herokuapp.com/login

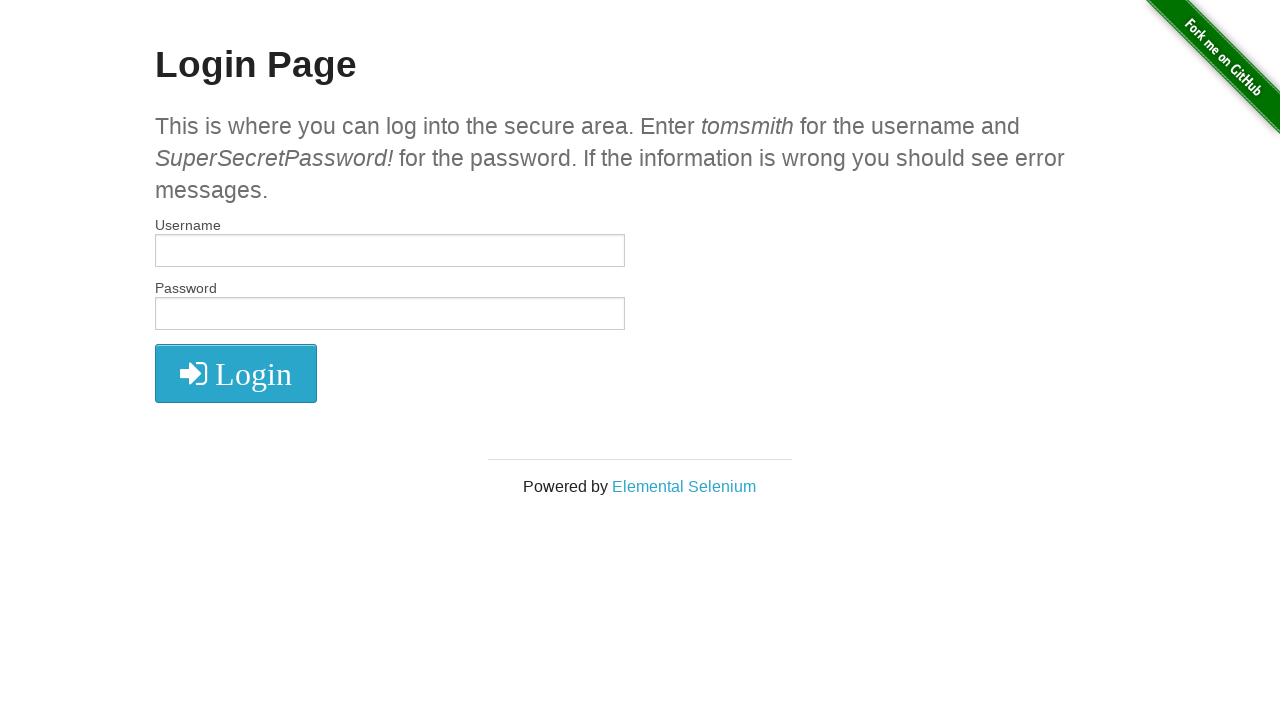

Clicked on 'Elemental Selenium' link at (684, 486) on text=Elemental Selenium
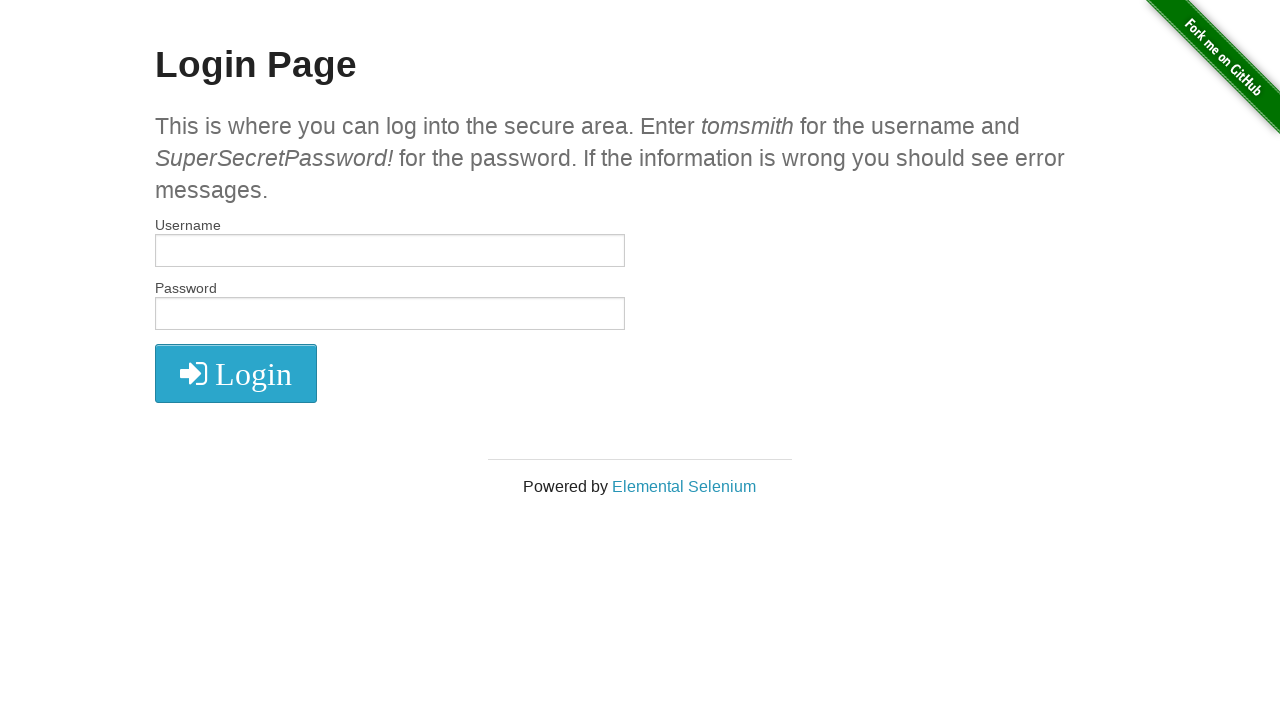

Page navigation completed and load state reached
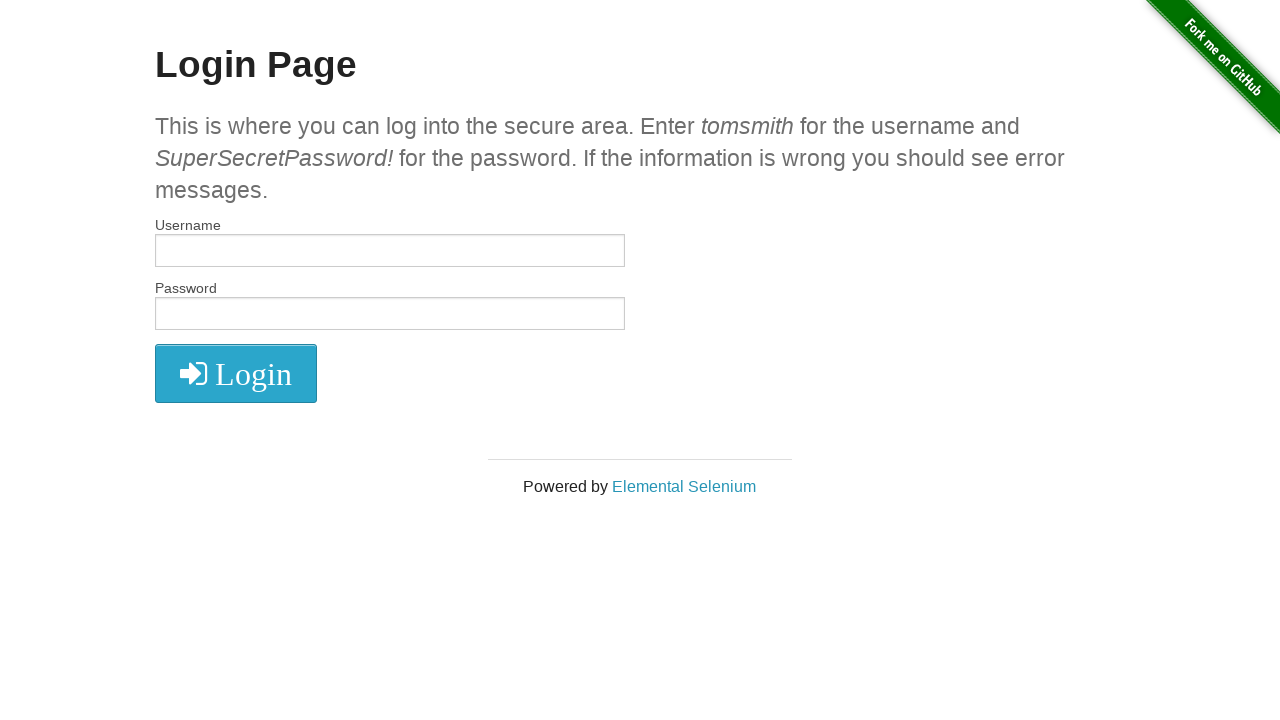

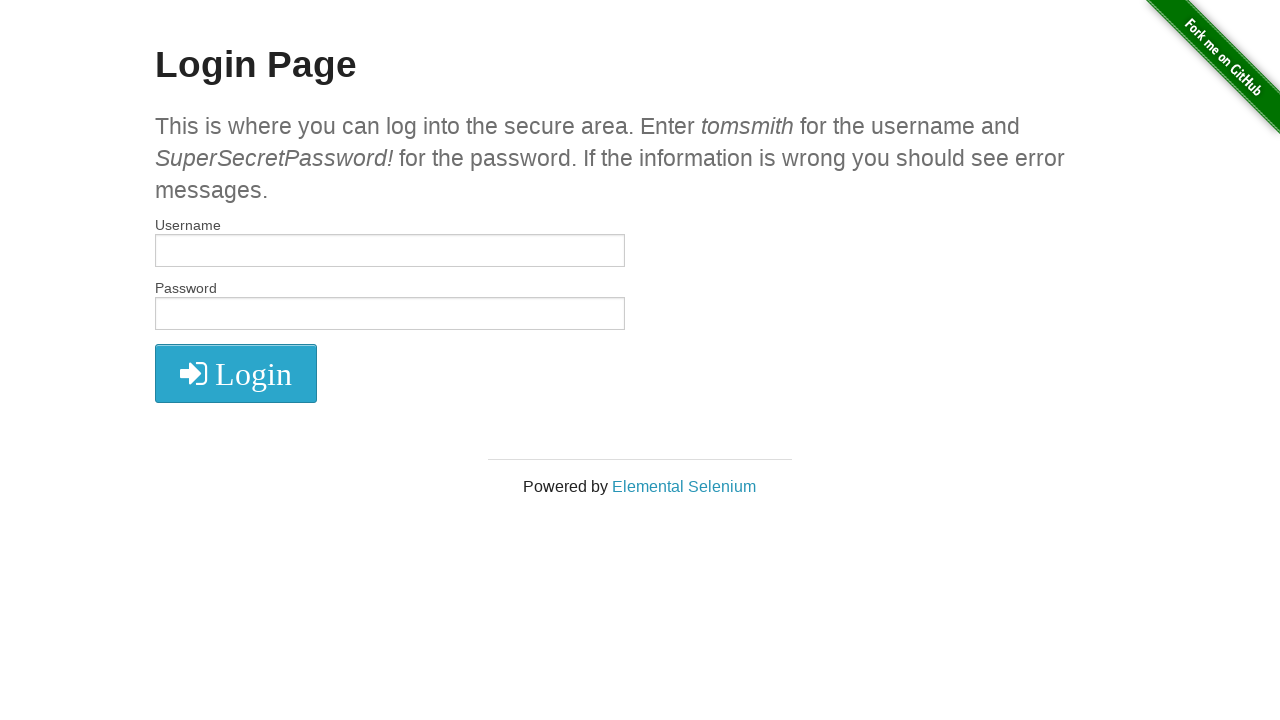